Tests checkbox functionality by verifying initial states of two checkboxes and then toggling them by clicking

Starting URL: https://practice.cydeo.com/checkboxes

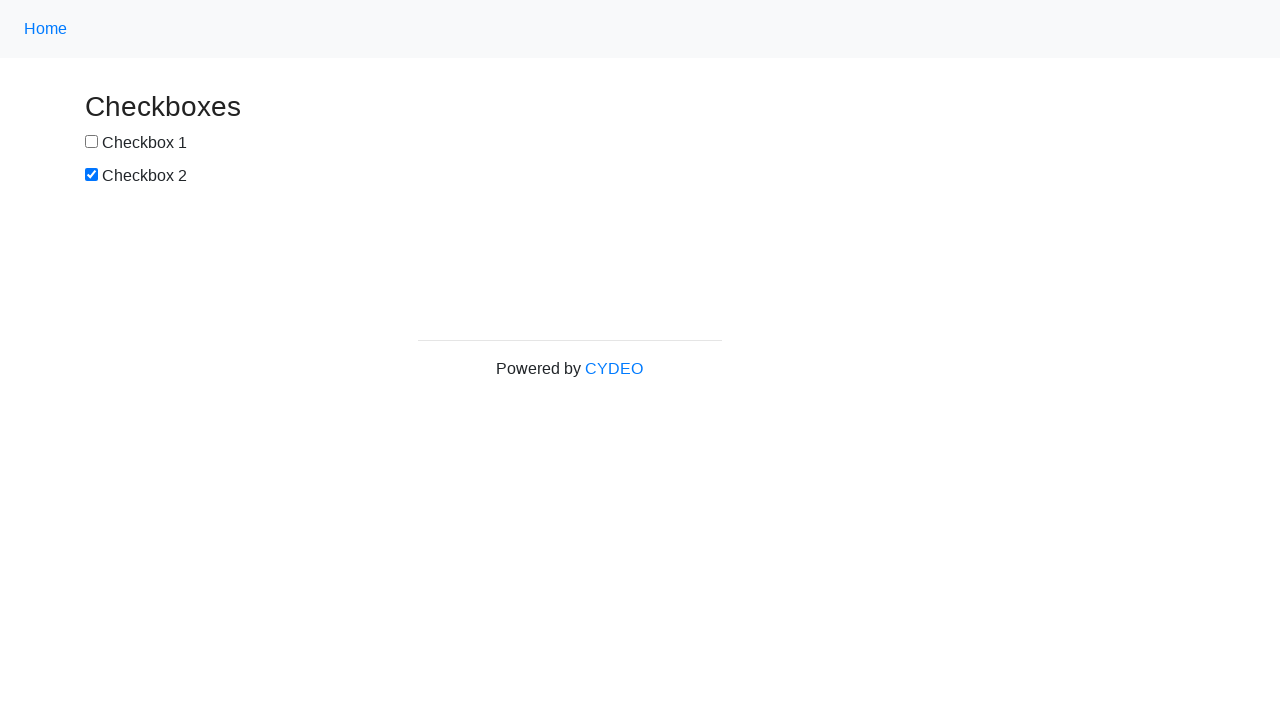

Located checkbox1 element
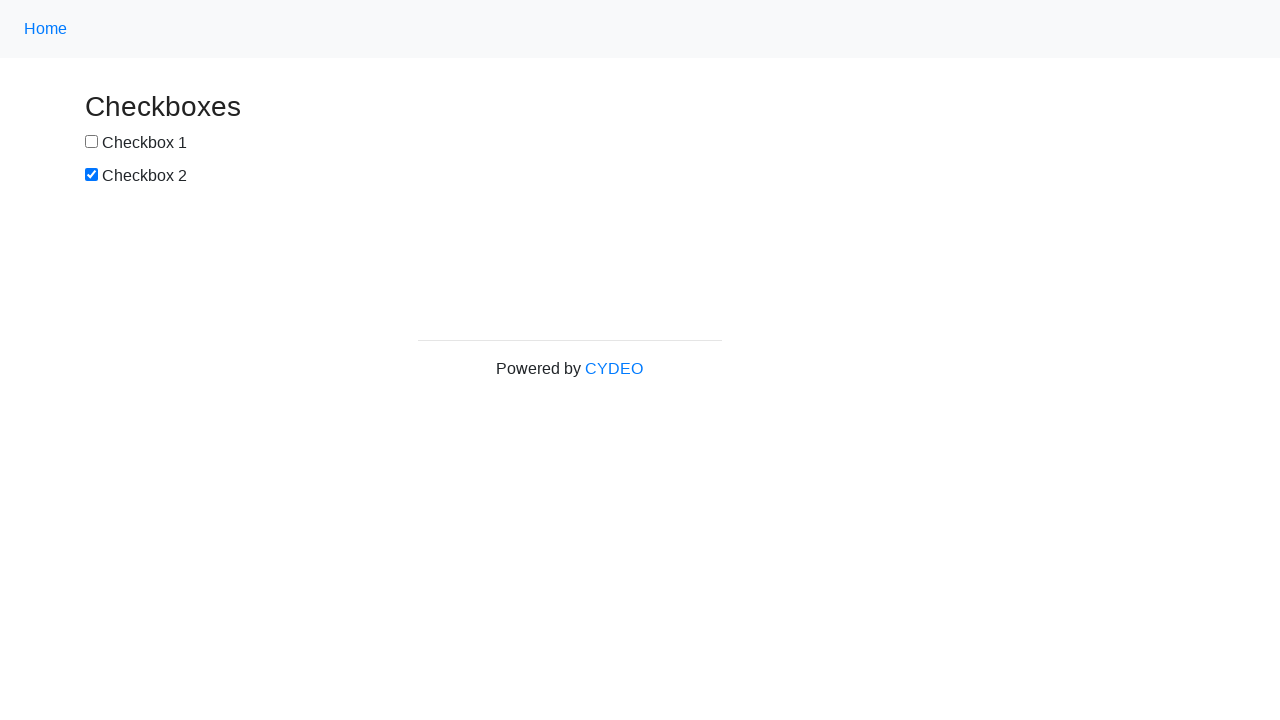

Located checkbox2 element
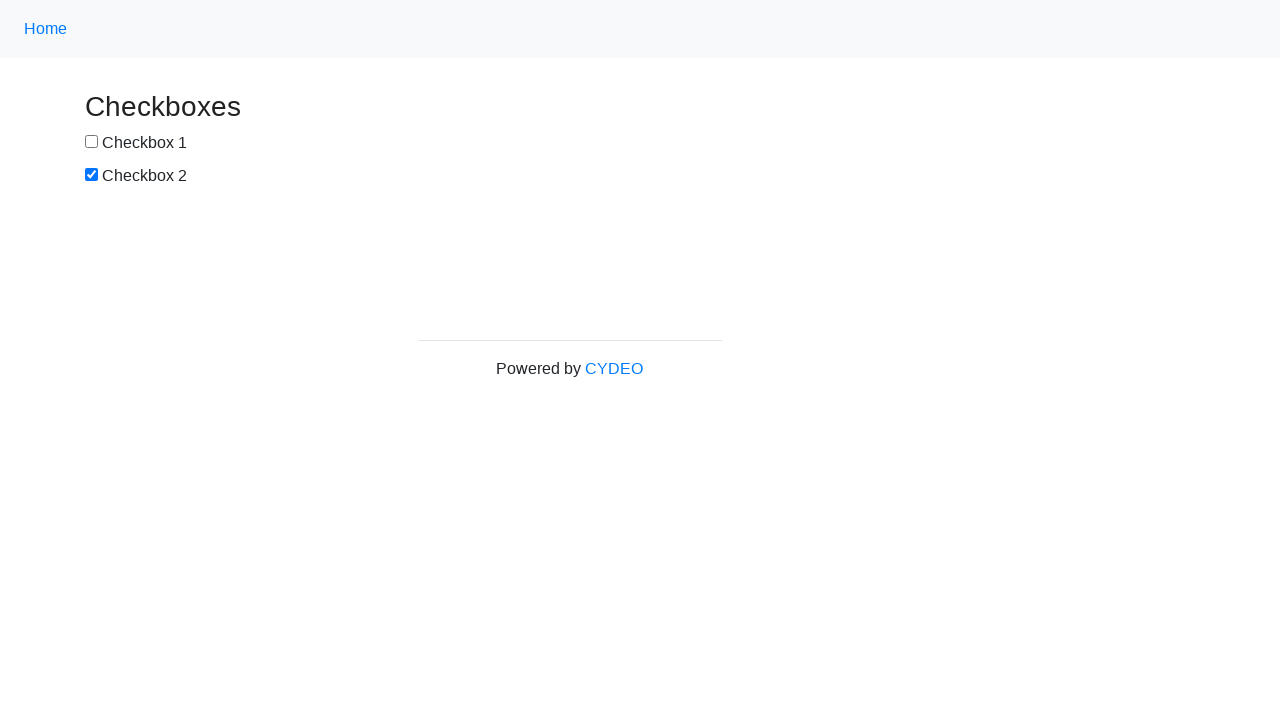

Verified checkbox1 is initially unchecked
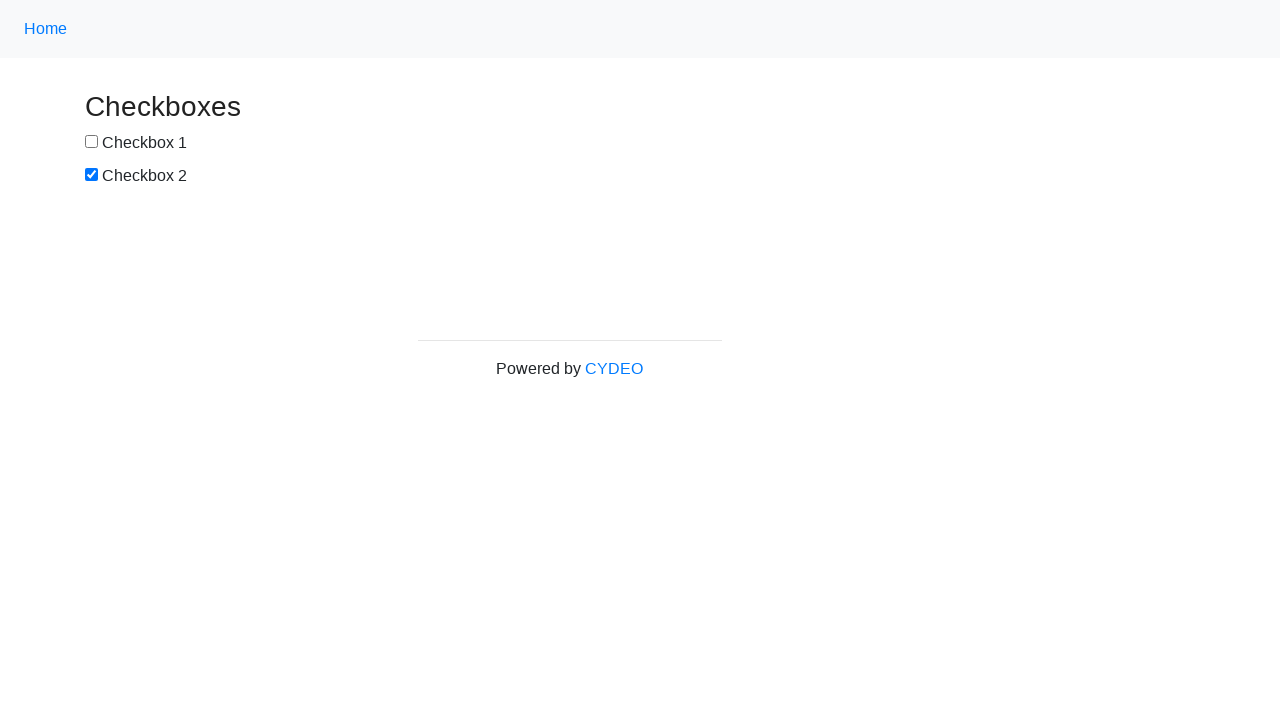

Verified checkbox2 is initially checked
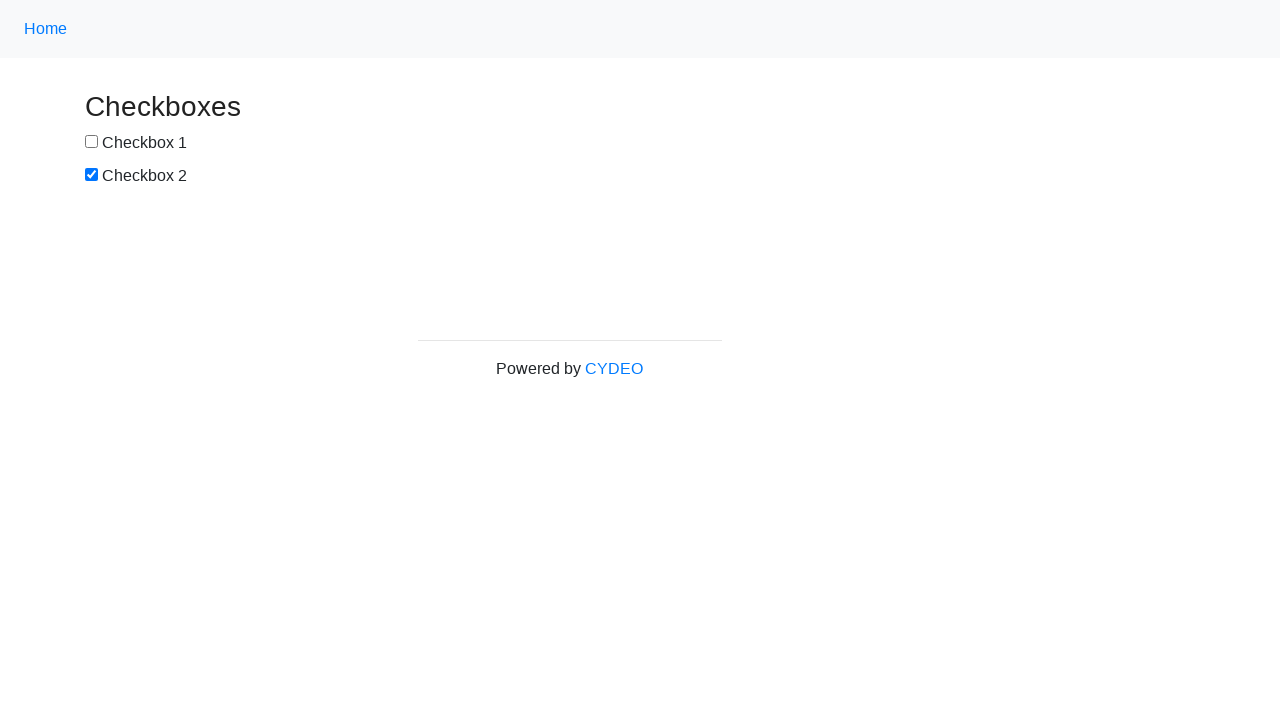

Clicked checkbox1 to select it at (92, 142) on input[name='checkbox1']
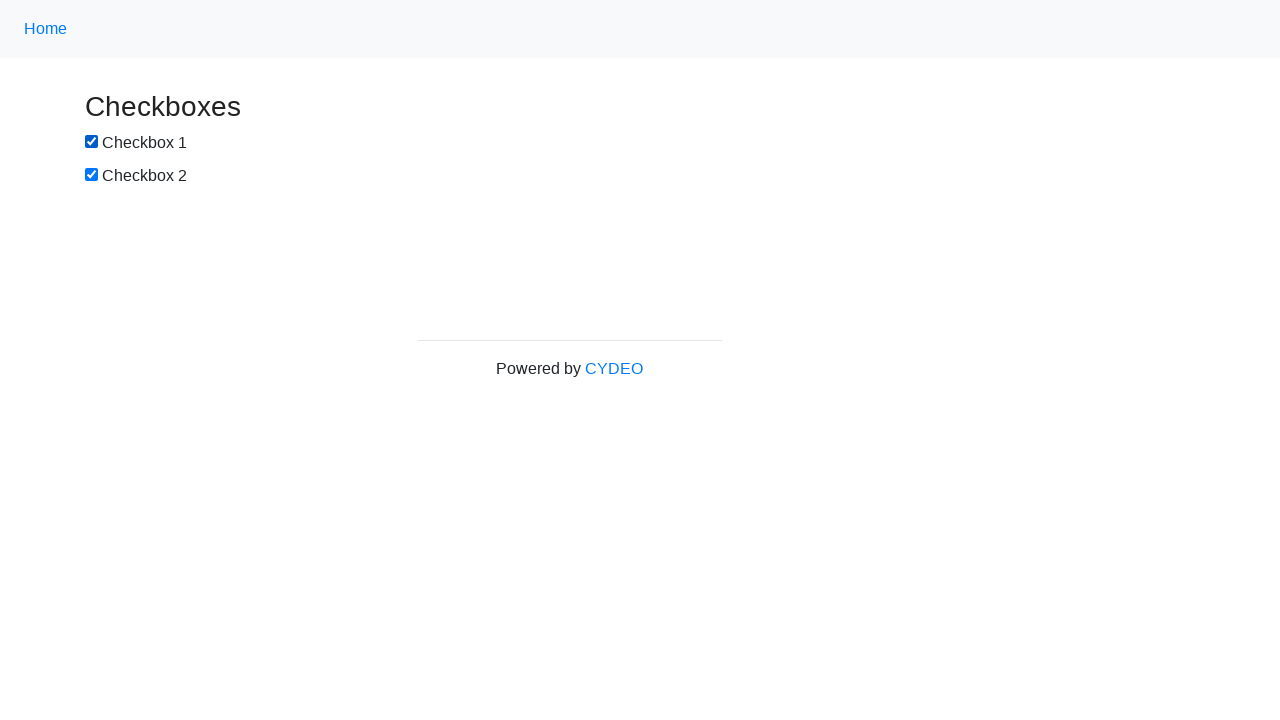

Clicked checkbox2 to deselect it at (92, 175) on input[name='checkbox2']
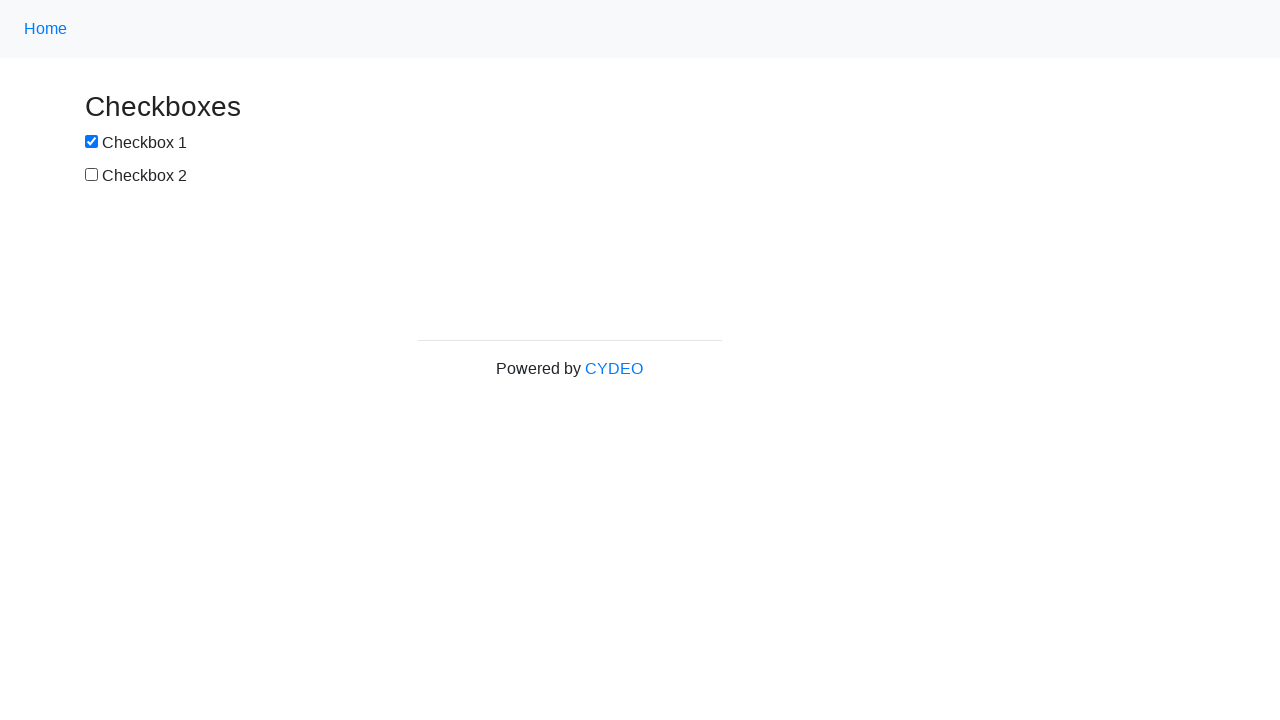

Verified checkbox1 is now checked
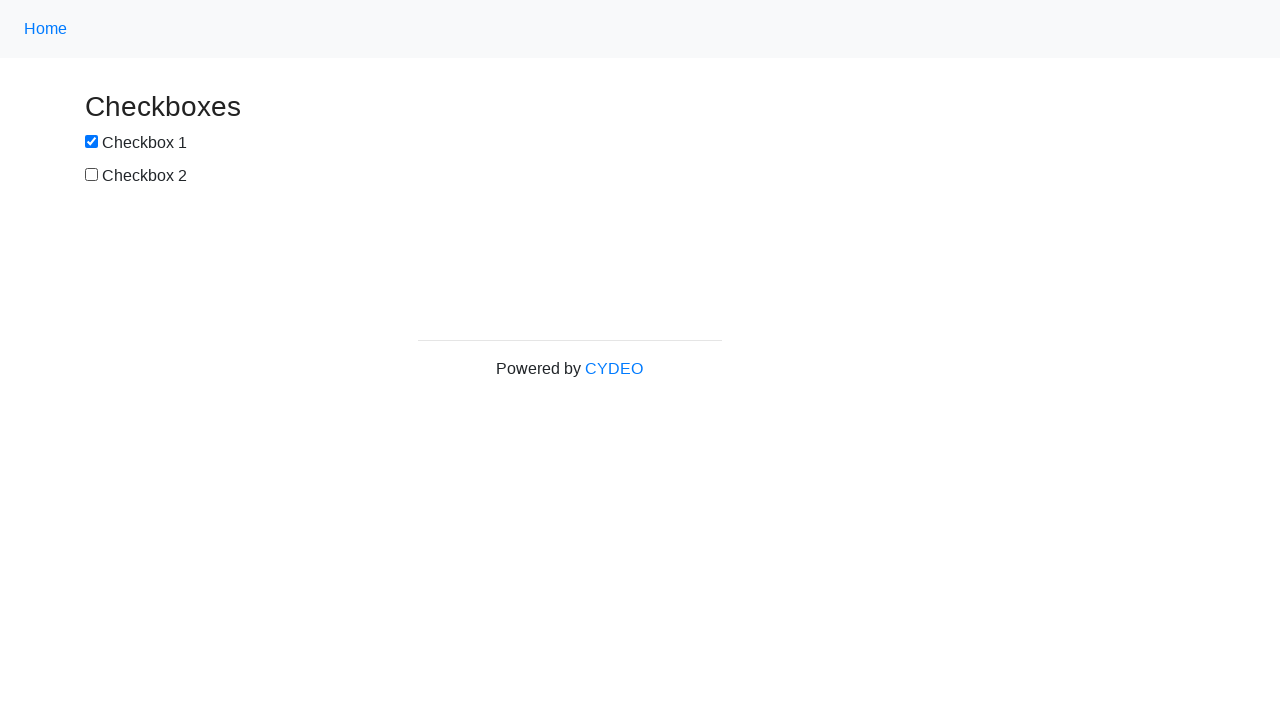

Verified checkbox2 is now unchecked
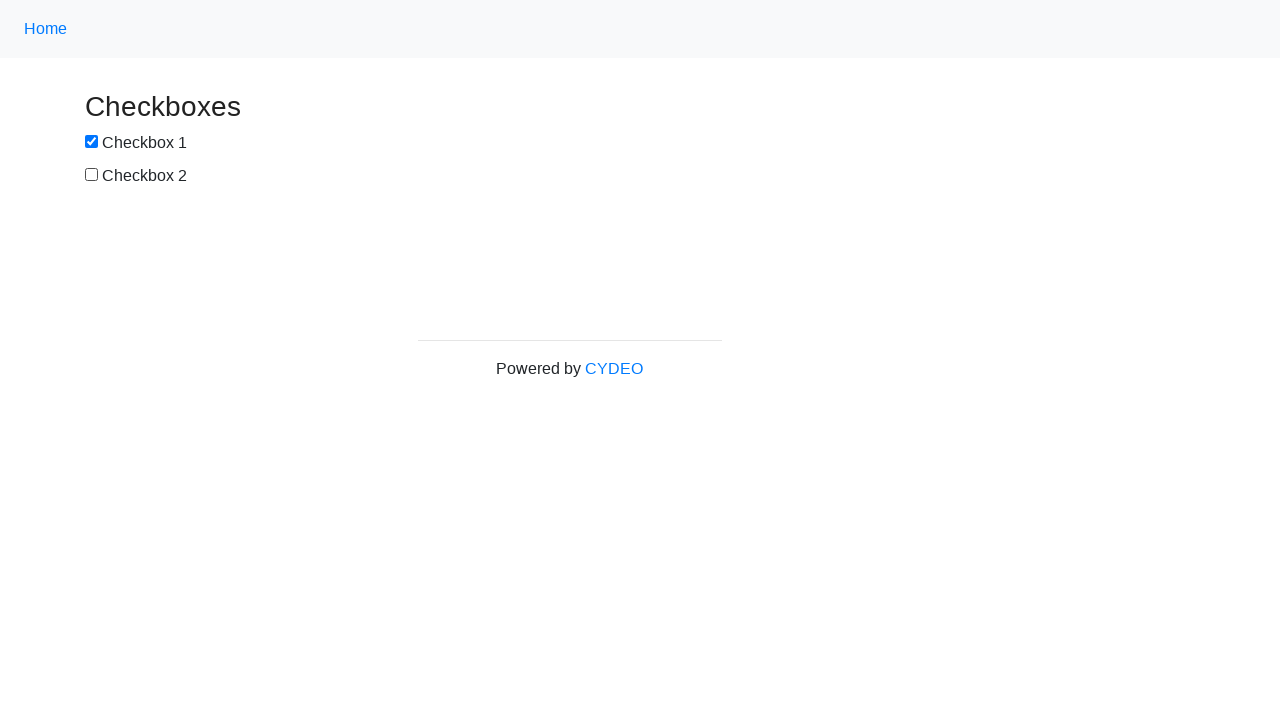

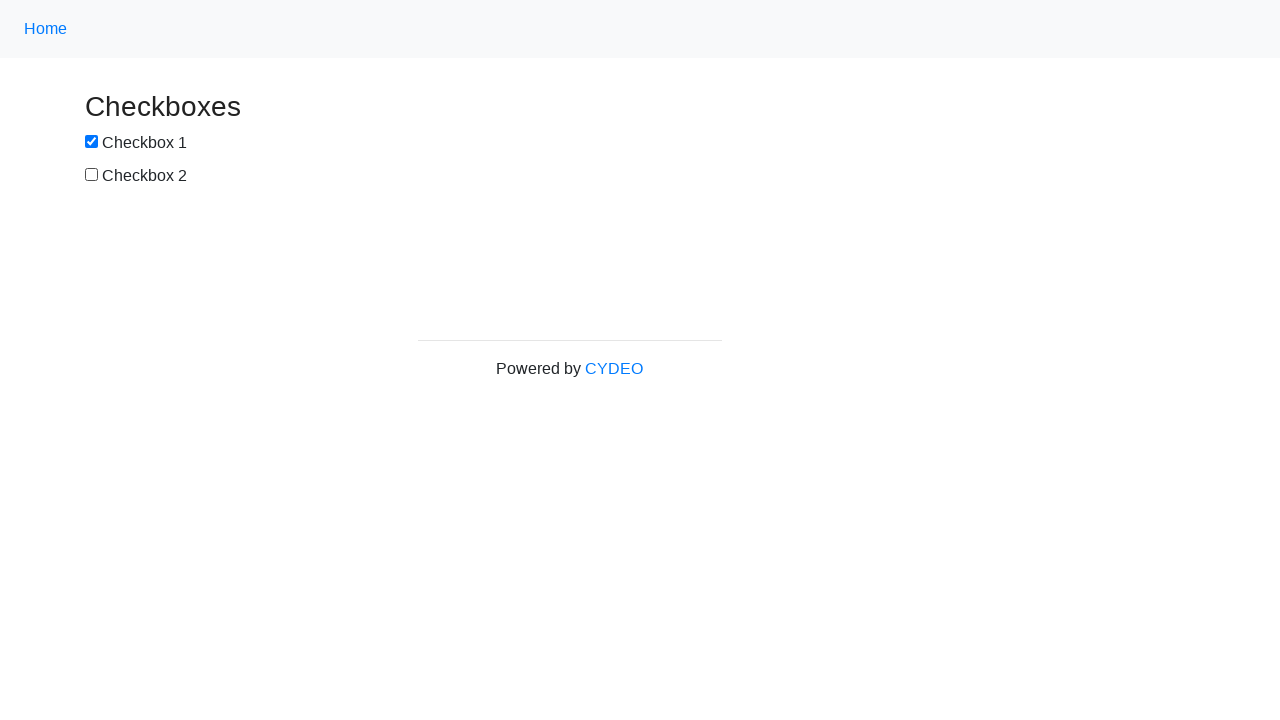